Navigates to the Sauce Labs guinea pig test page and verifies the page loads by checking the title

Starting URL: http://saucelabs.com/test/guinea-pig

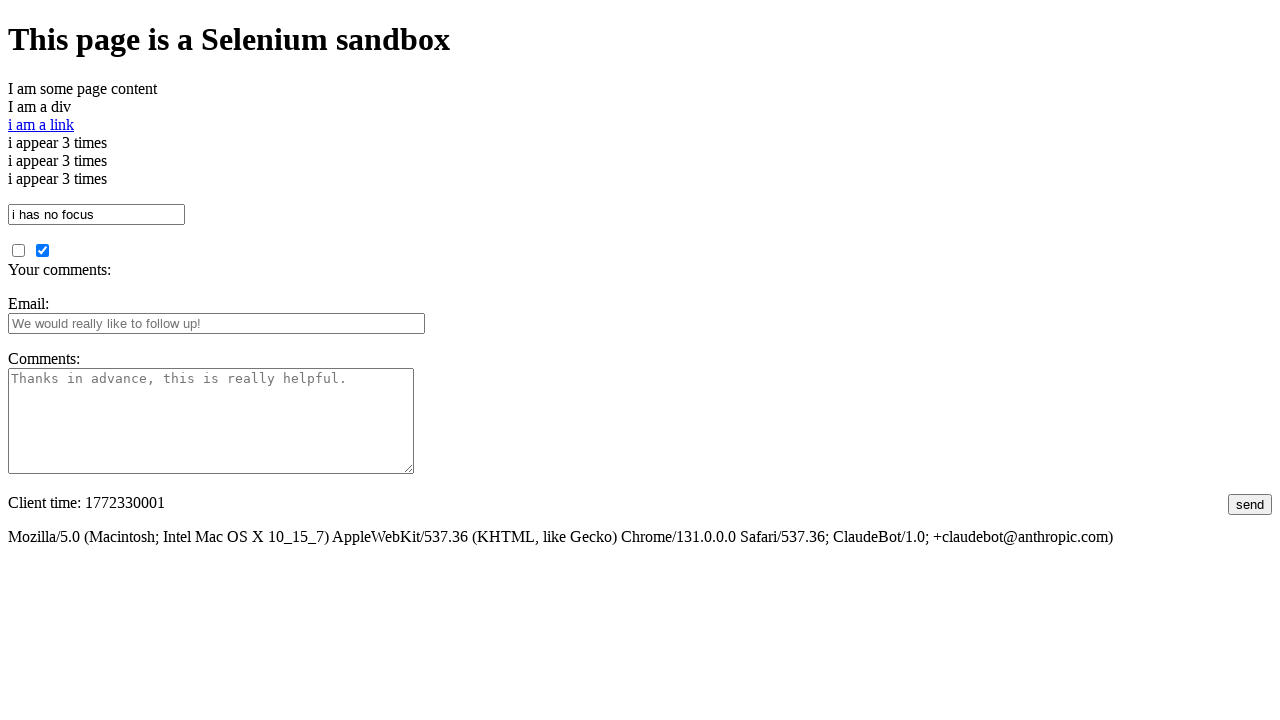

Navigated to Sauce Labs guinea pig test page
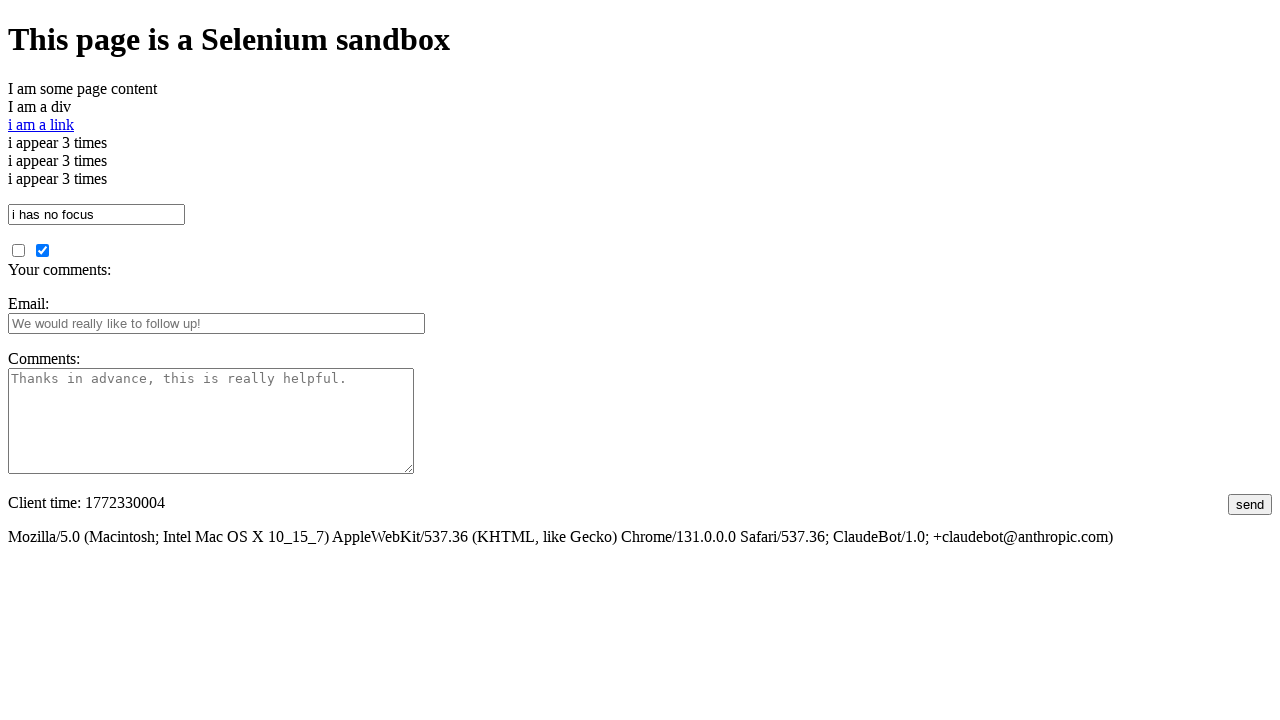

Page loaded with domcontentloaded state
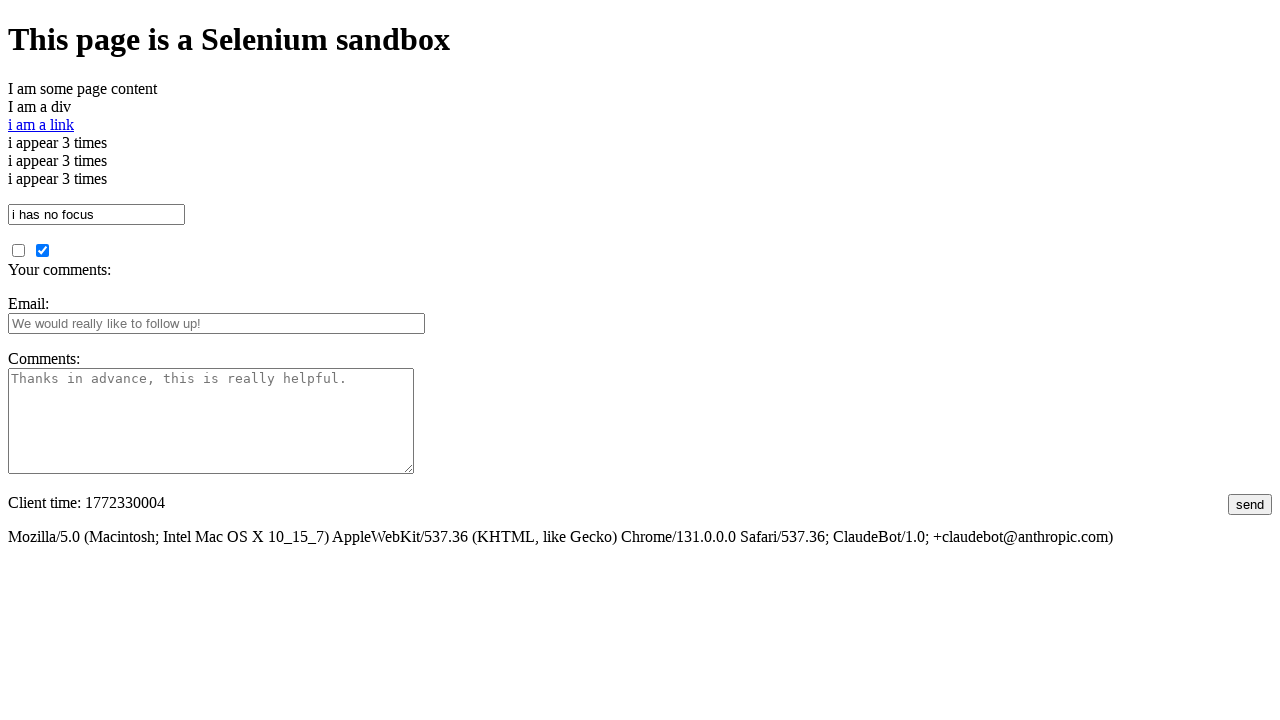

Retrieved page title: I am a page title - Sauce Labs
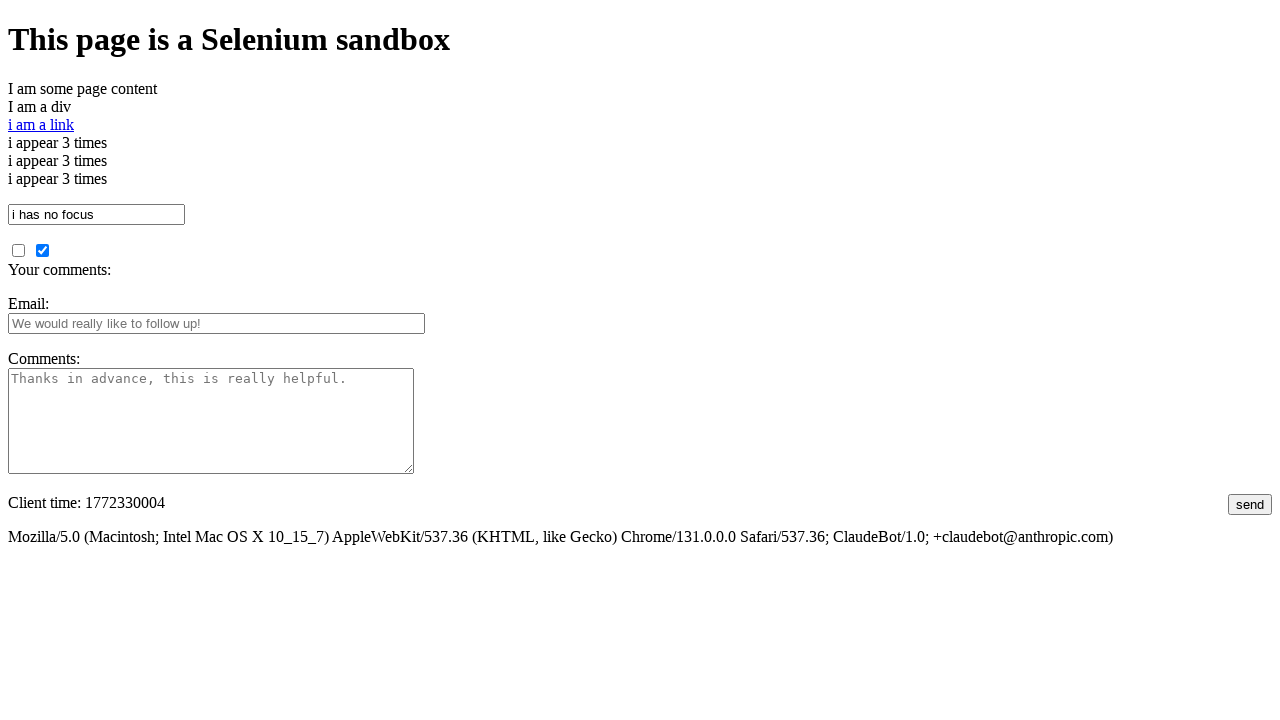

Verified page title is not empty
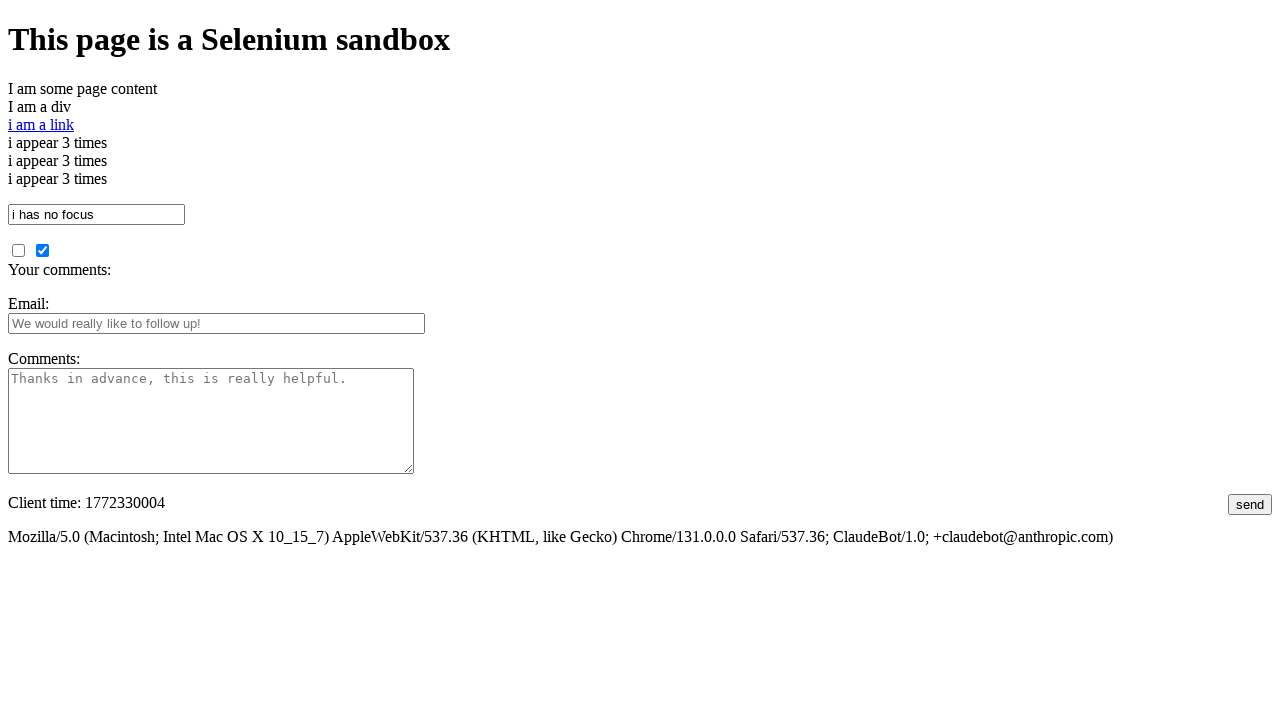

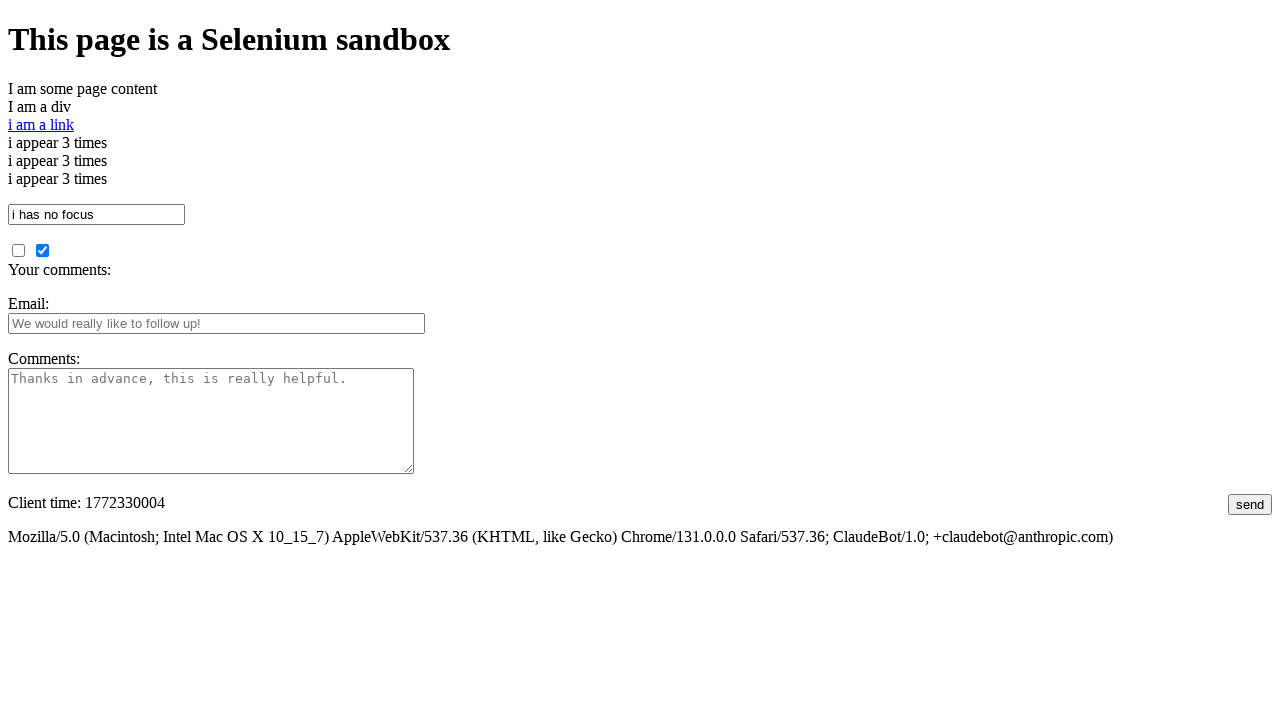